Navigates to the Python.org website and retrieves the page title

Starting URL: https://python.org

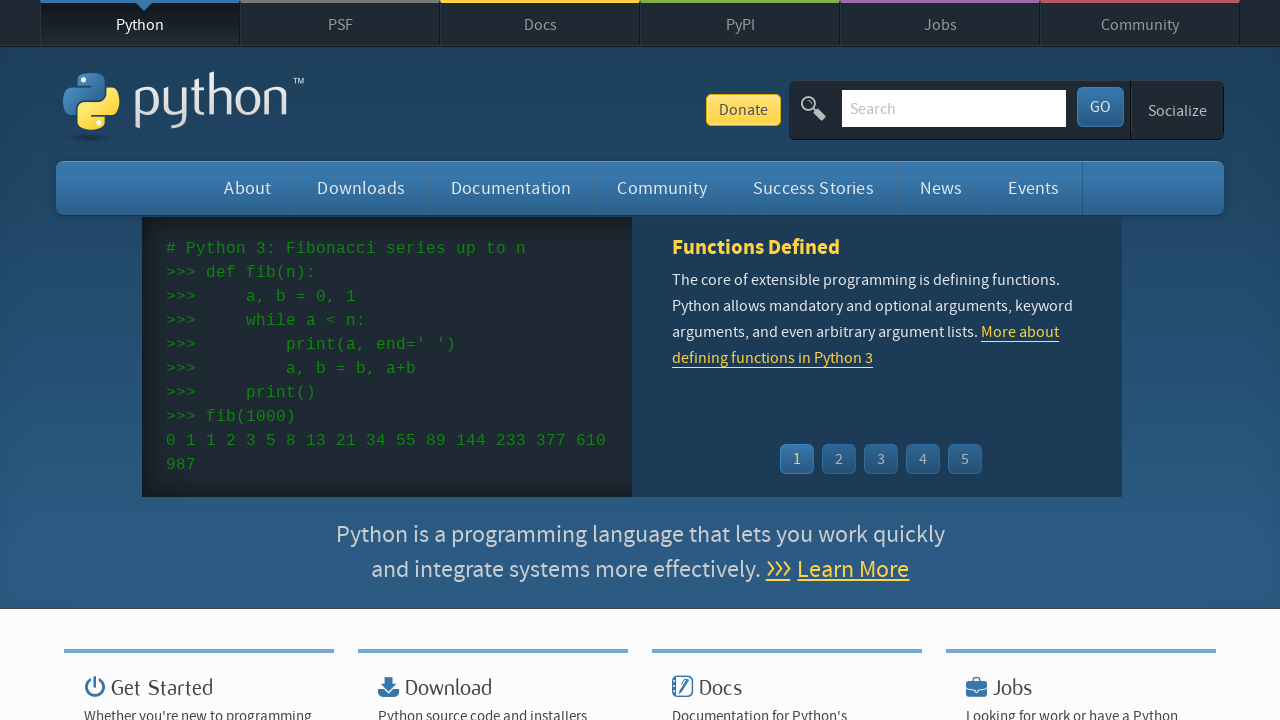

Navigated to https://python.org
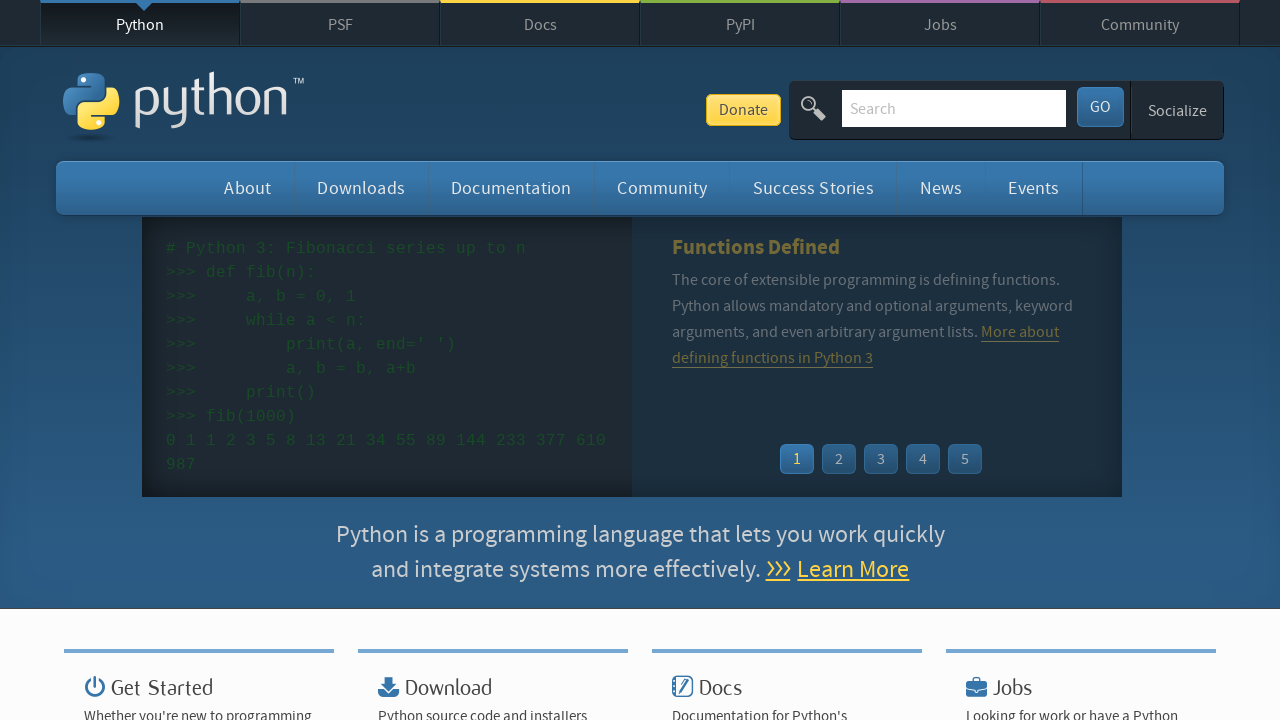

Retrieved page title: Welcome to Python.org
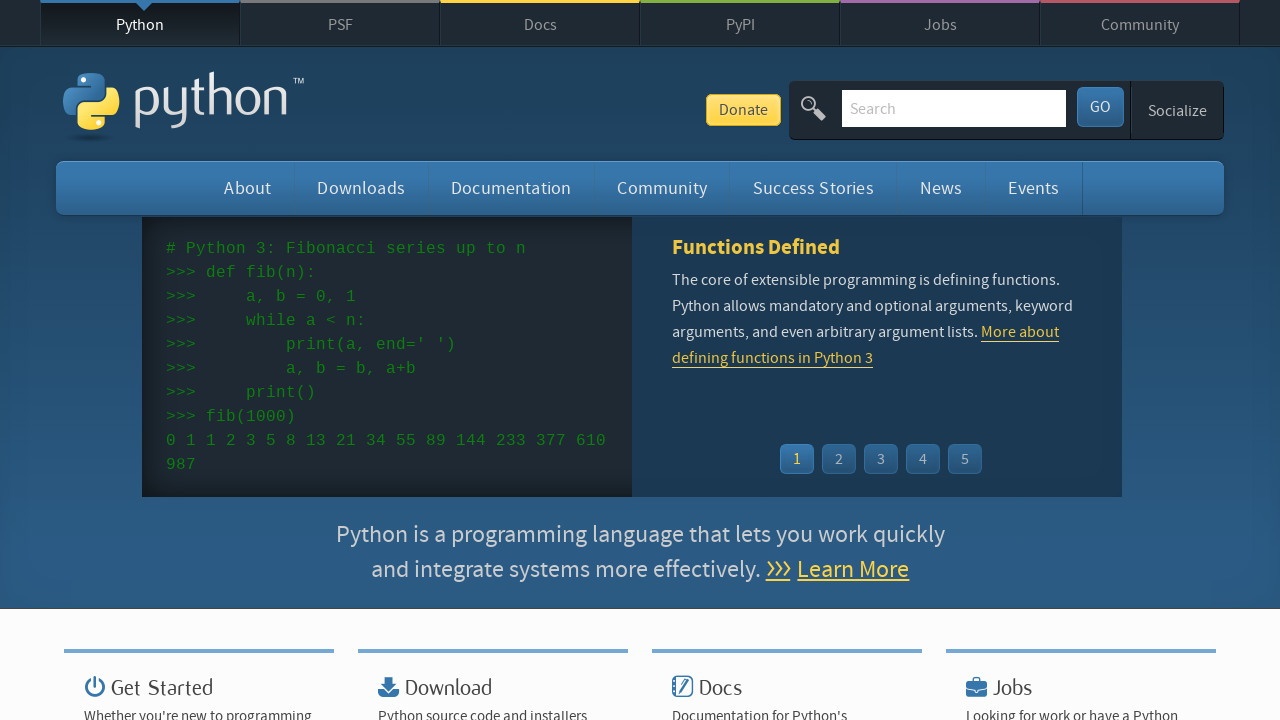

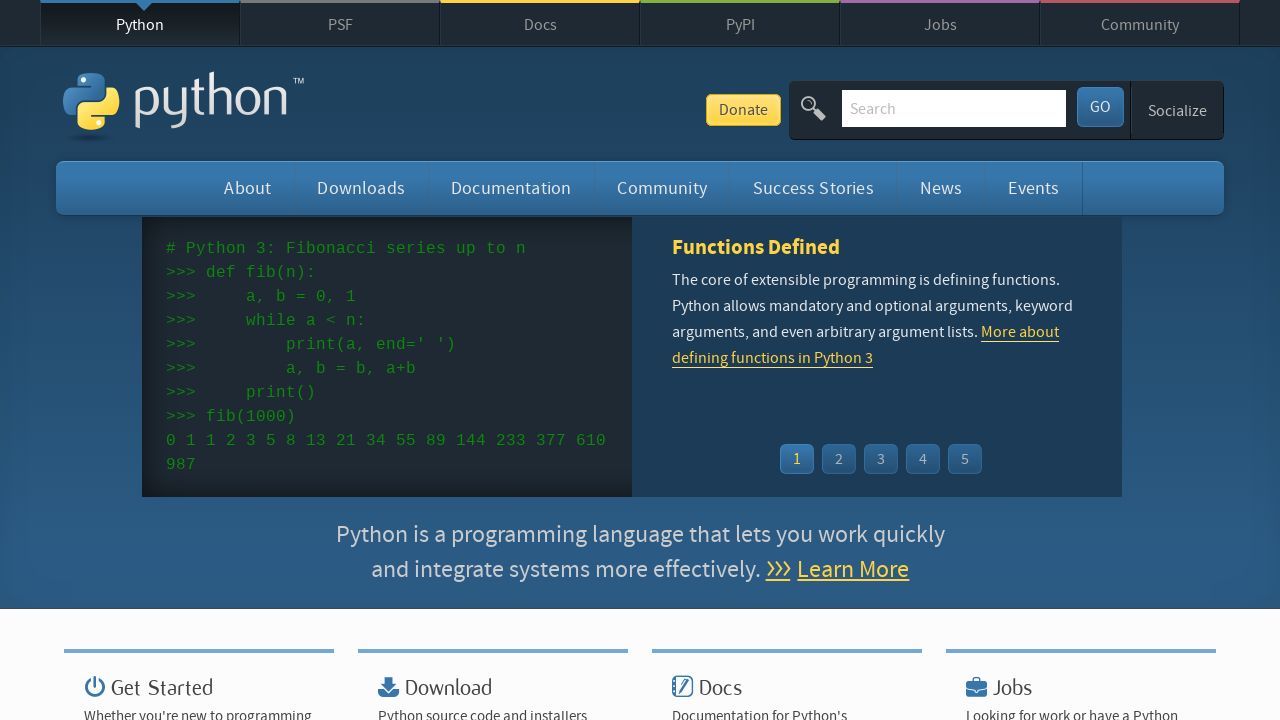